Tests navigation on DemoQA website by scrolling down and clicking on the "Alerts, Frame & Windows" menu option, then verifying the URL changed to the alerts page.

Starting URL: https://demoqa.com

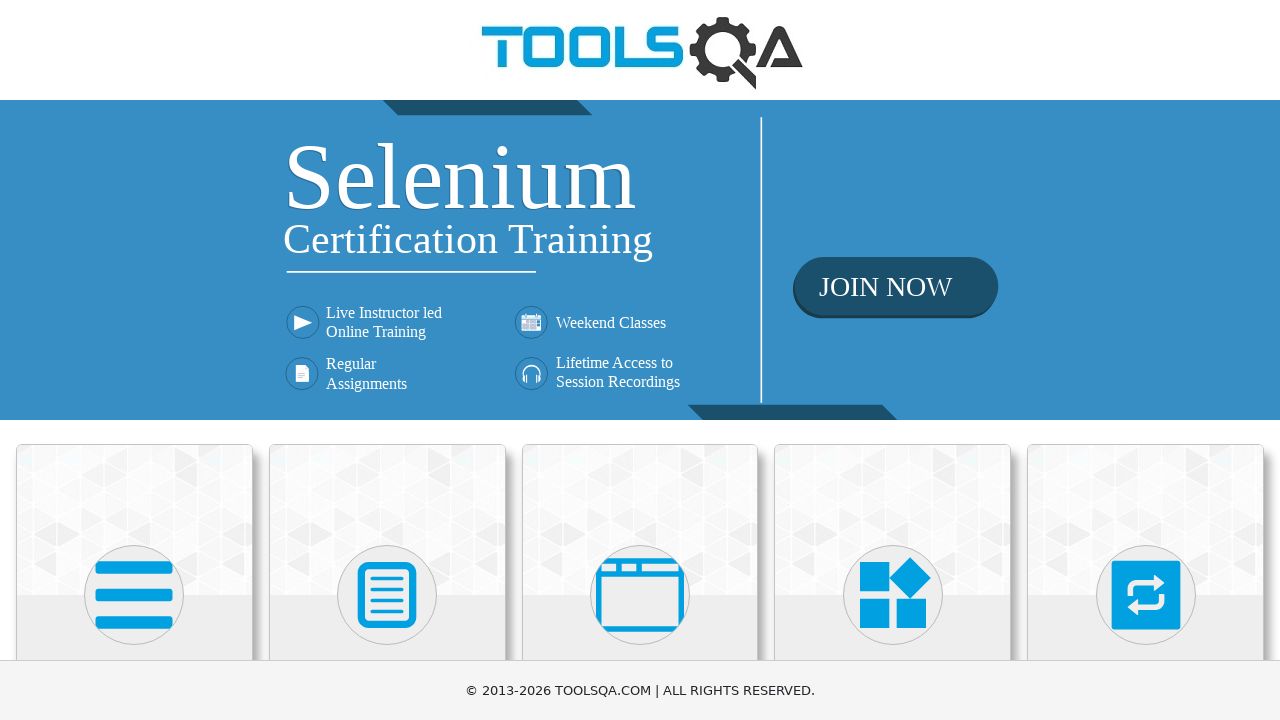

Scrolled down the page by 500 pixels to make alerts tab visible
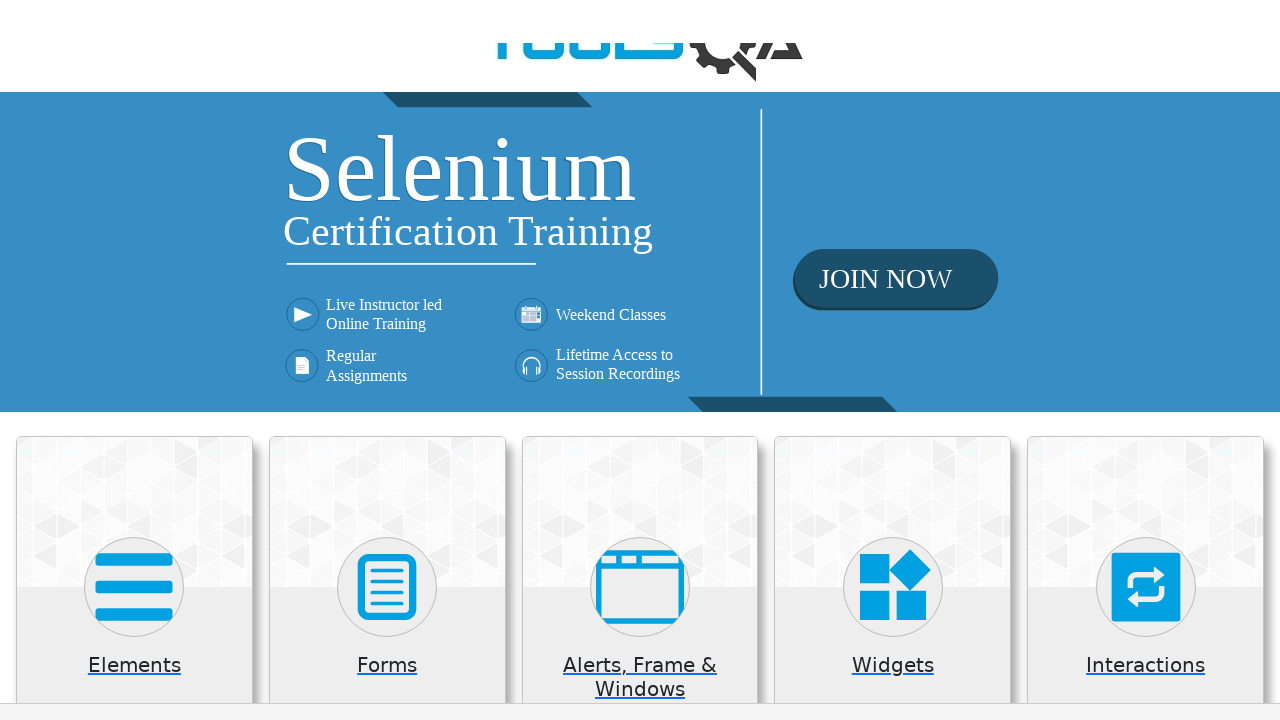

Clicked on the 'Alerts, Frame & Windows' menu option at (640, 185) on xpath=//h5[text()='Alerts, Frame & Windows']
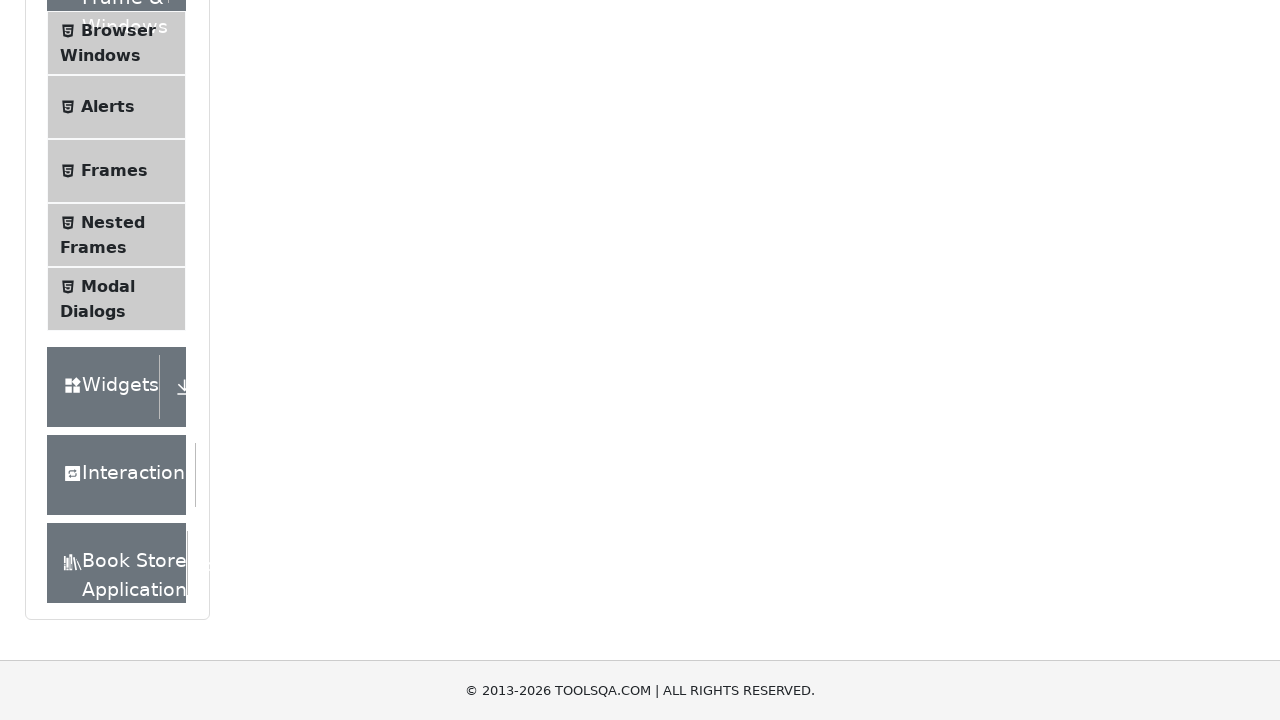

Navigation completed and URL changed to alerts page
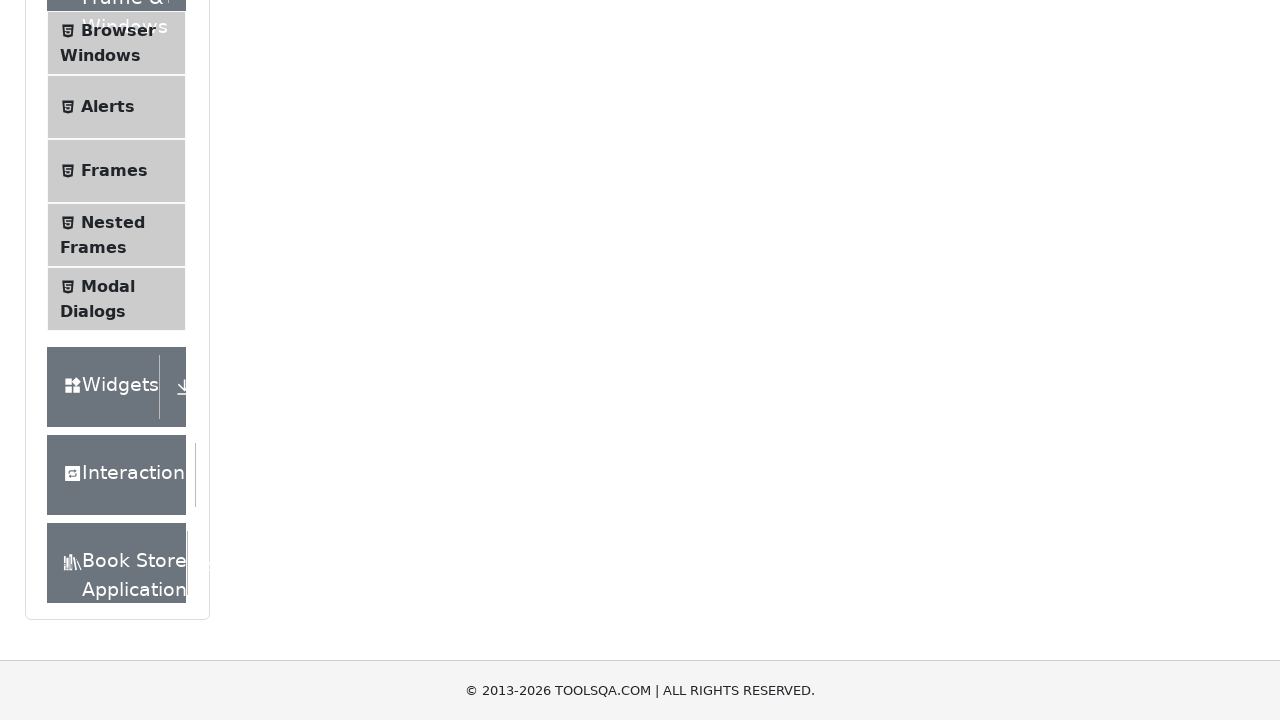

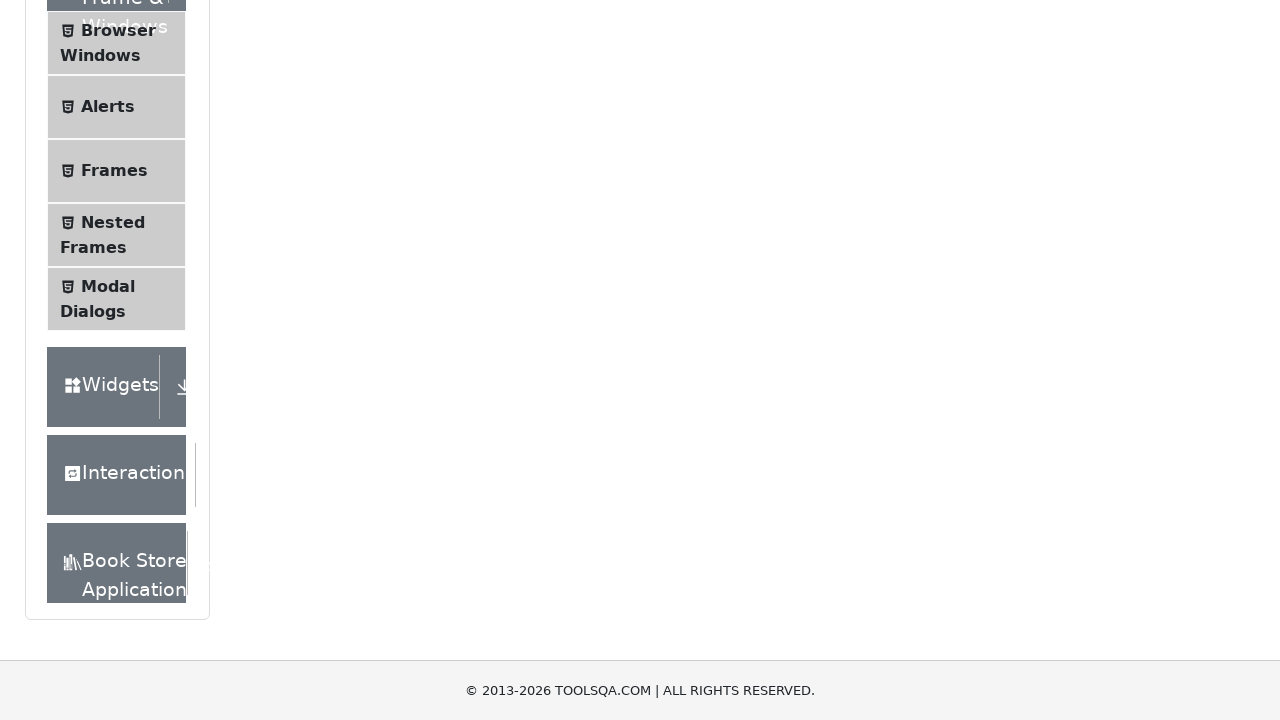